Tests window handling by clicking a link that opens a new tab, then switching to the new tab and verifying its title is "New Window"

Starting URL: https://the-internet.herokuapp.com/windows

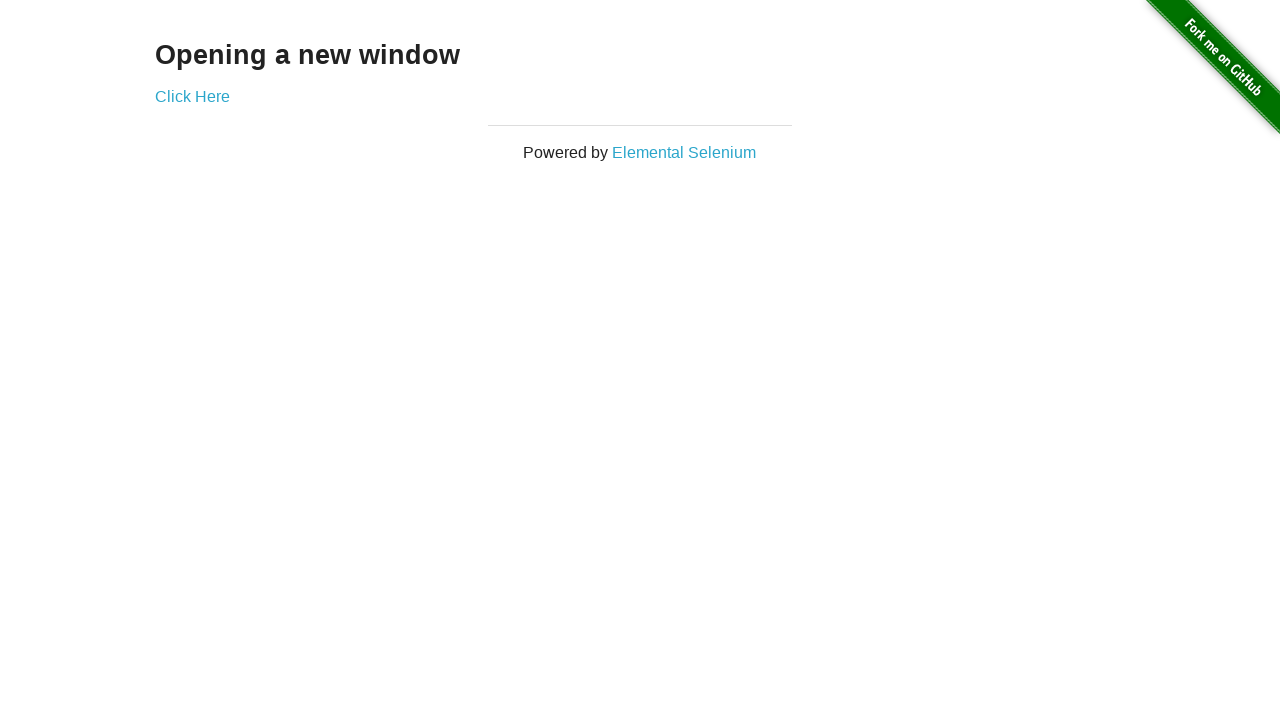

Clicked 'Click Here' link to open new tab at (192, 96) on xpath=//*[text()='Click Here']
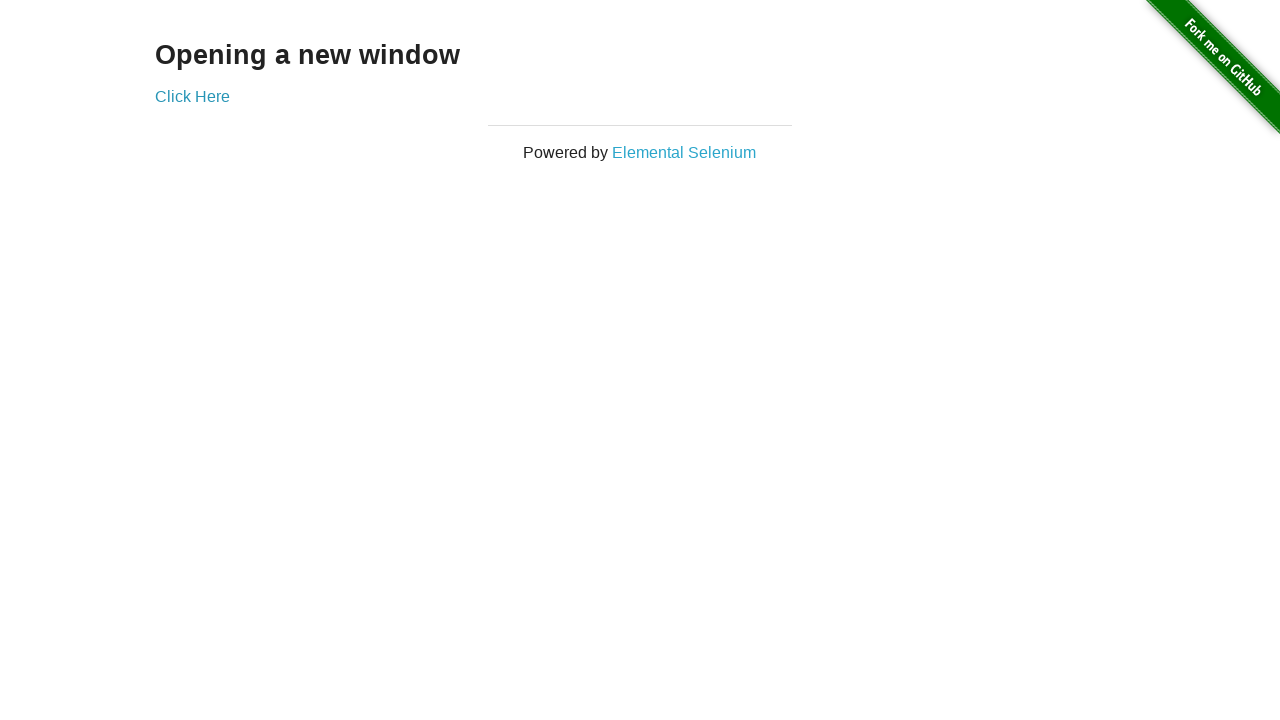

Captured new page/tab object
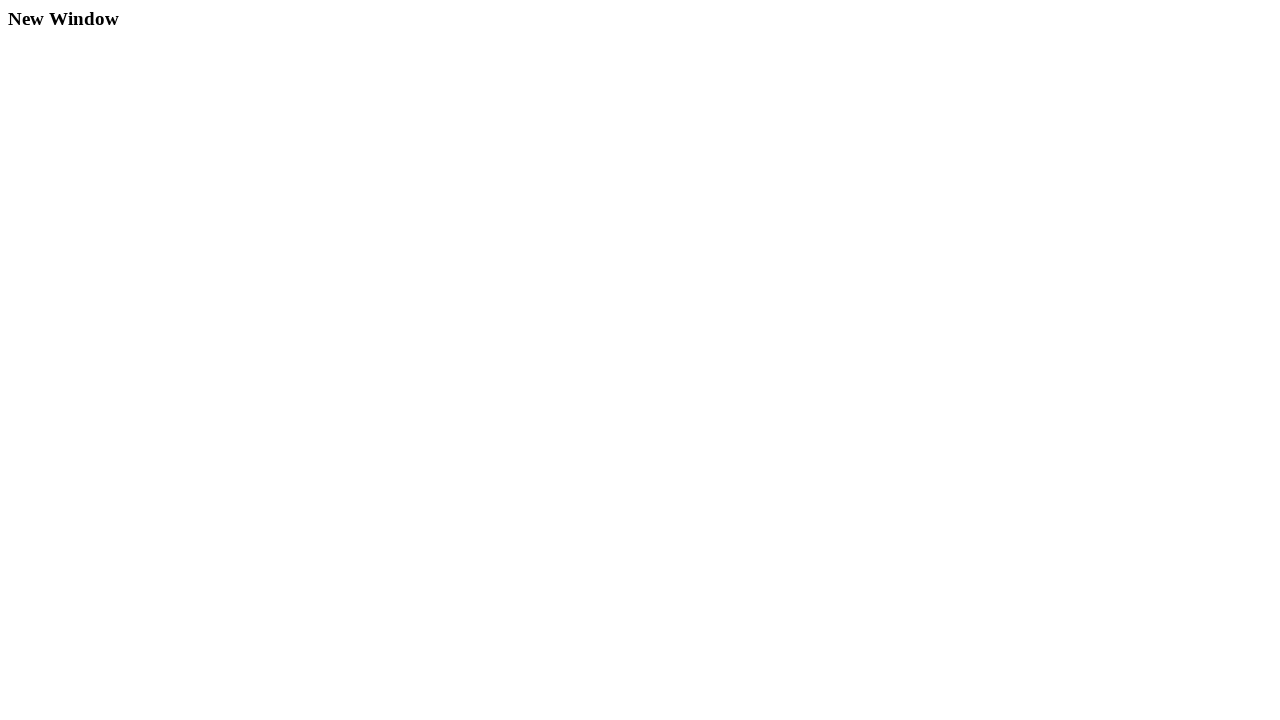

New page finished loading
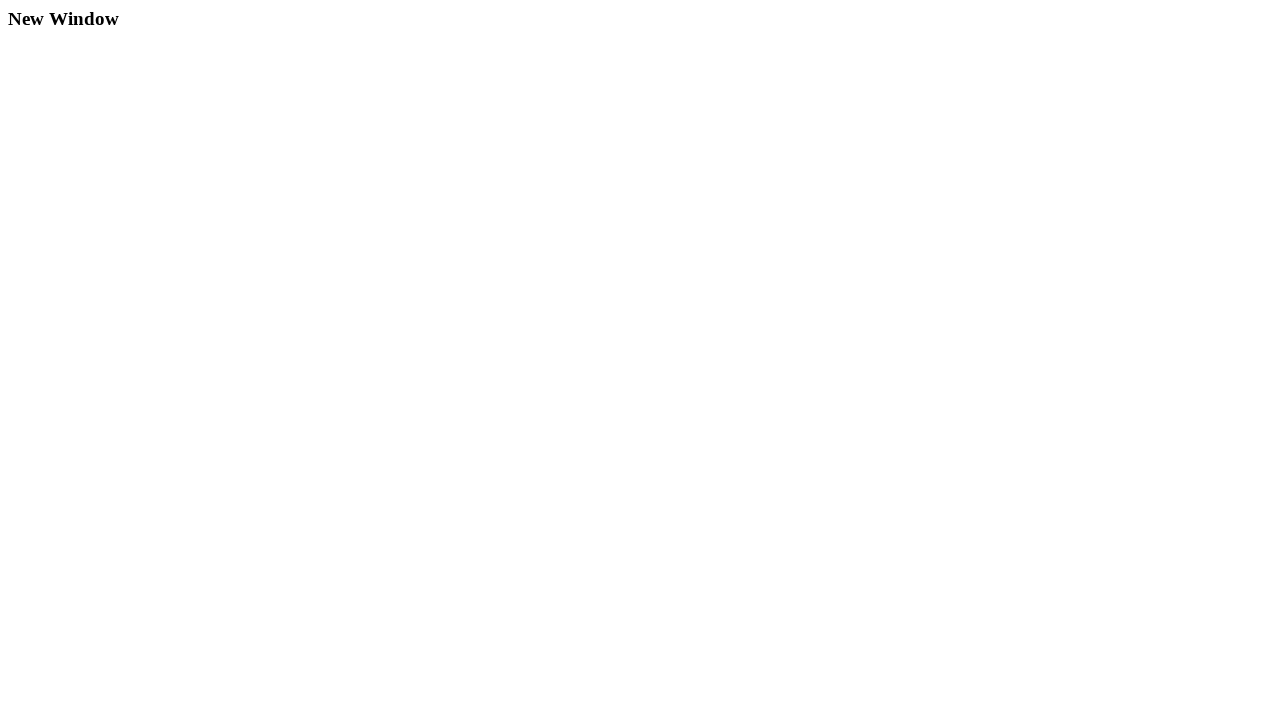

Verified new tab title is 'New Window'
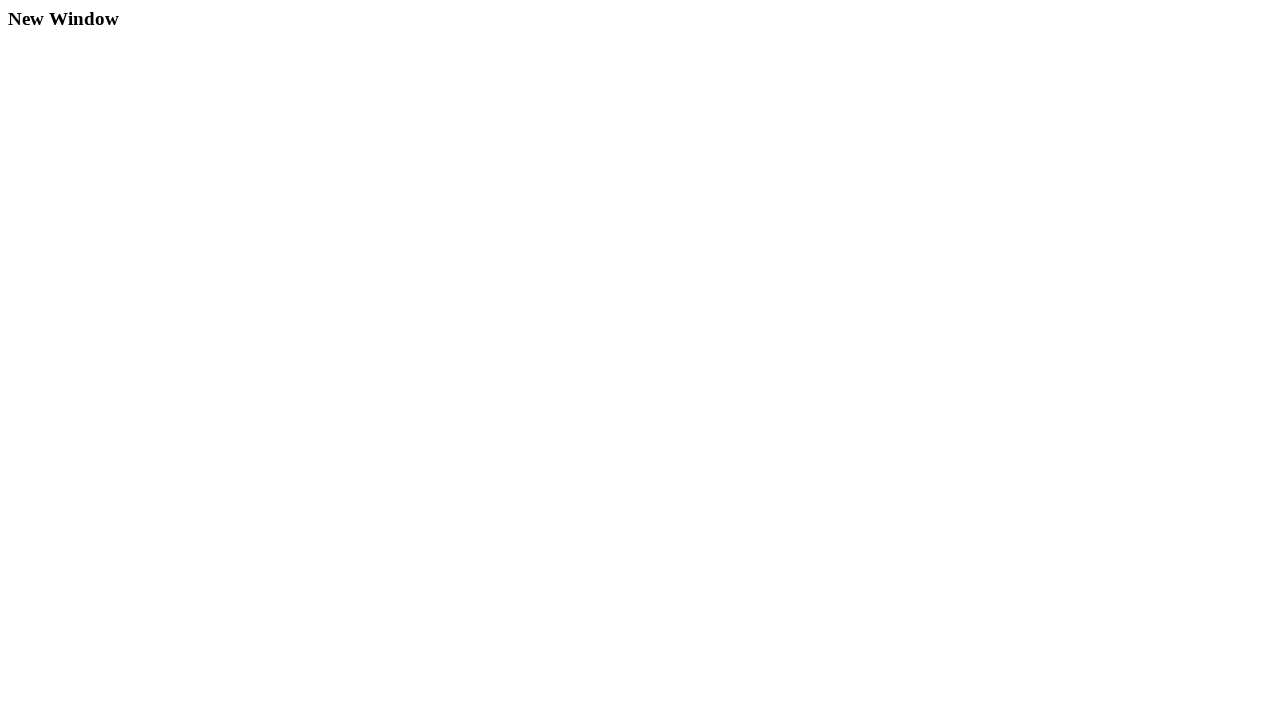

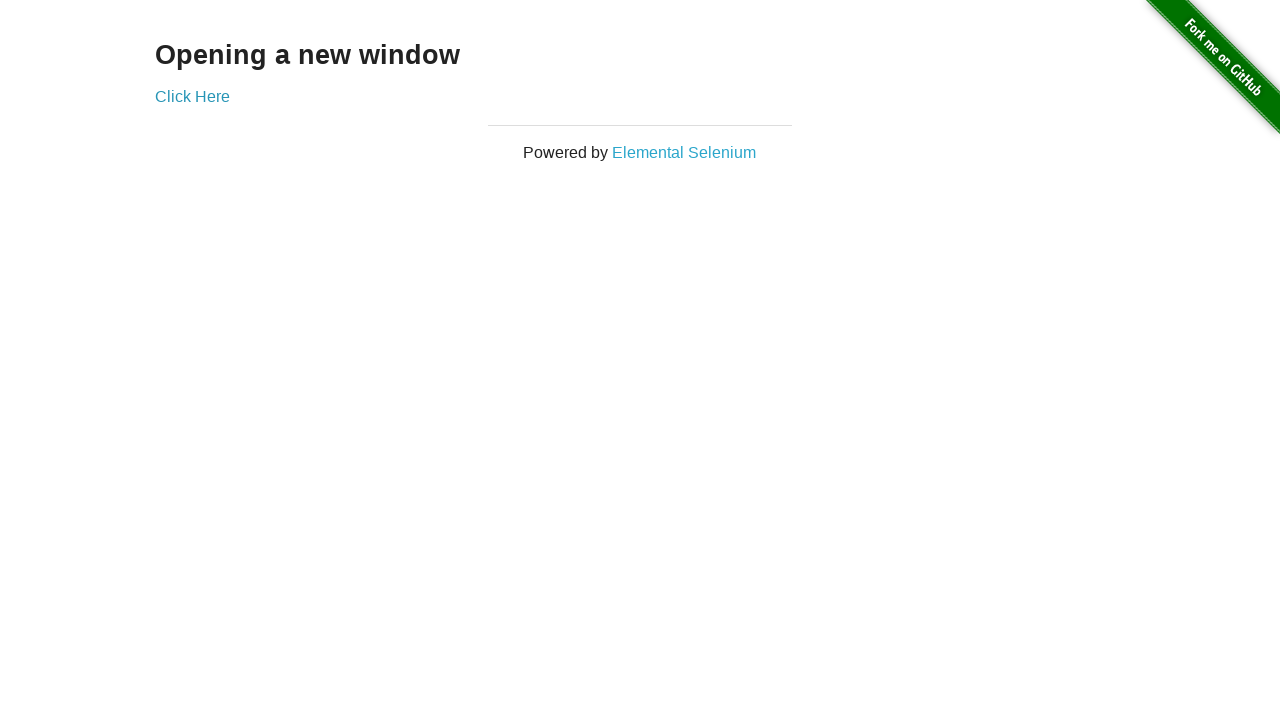